Tests dropdown selection on Selenium web form by selecting options by visible text and value

Starting URL: https://www.selenium.dev/selenium/web/web-form.html

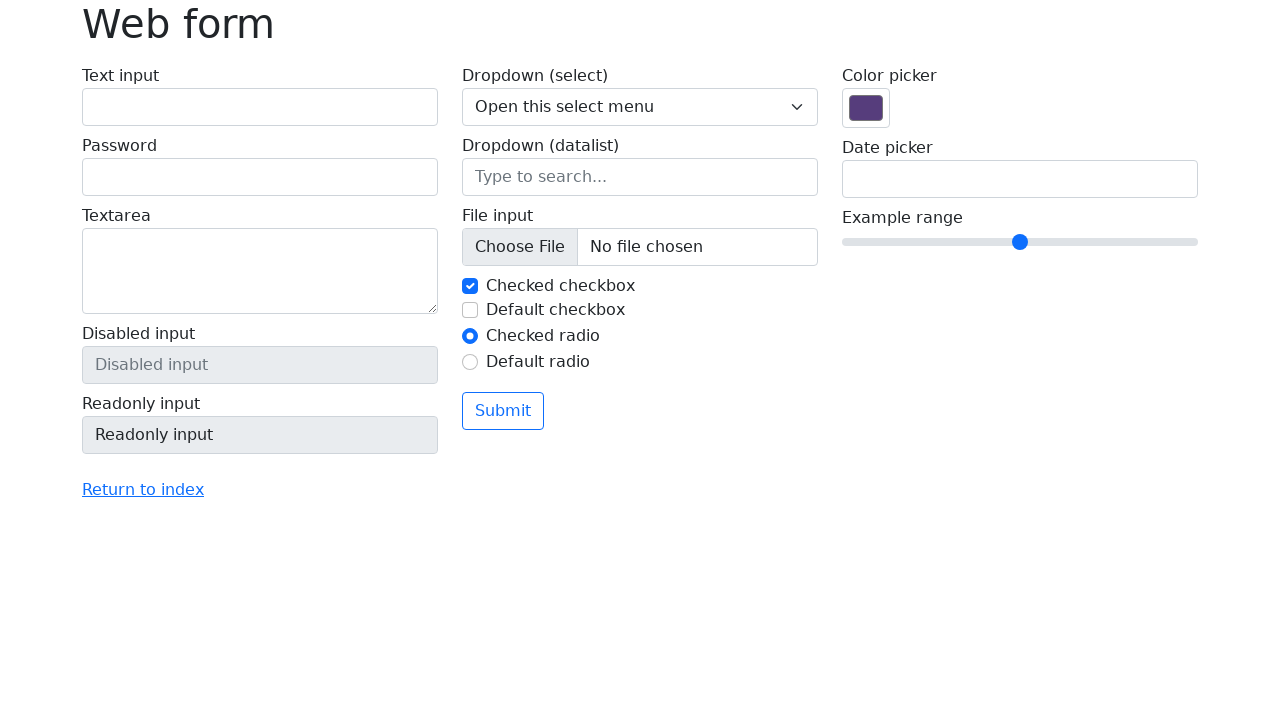

Selected 'One' option by visible text from dropdown on .form-select
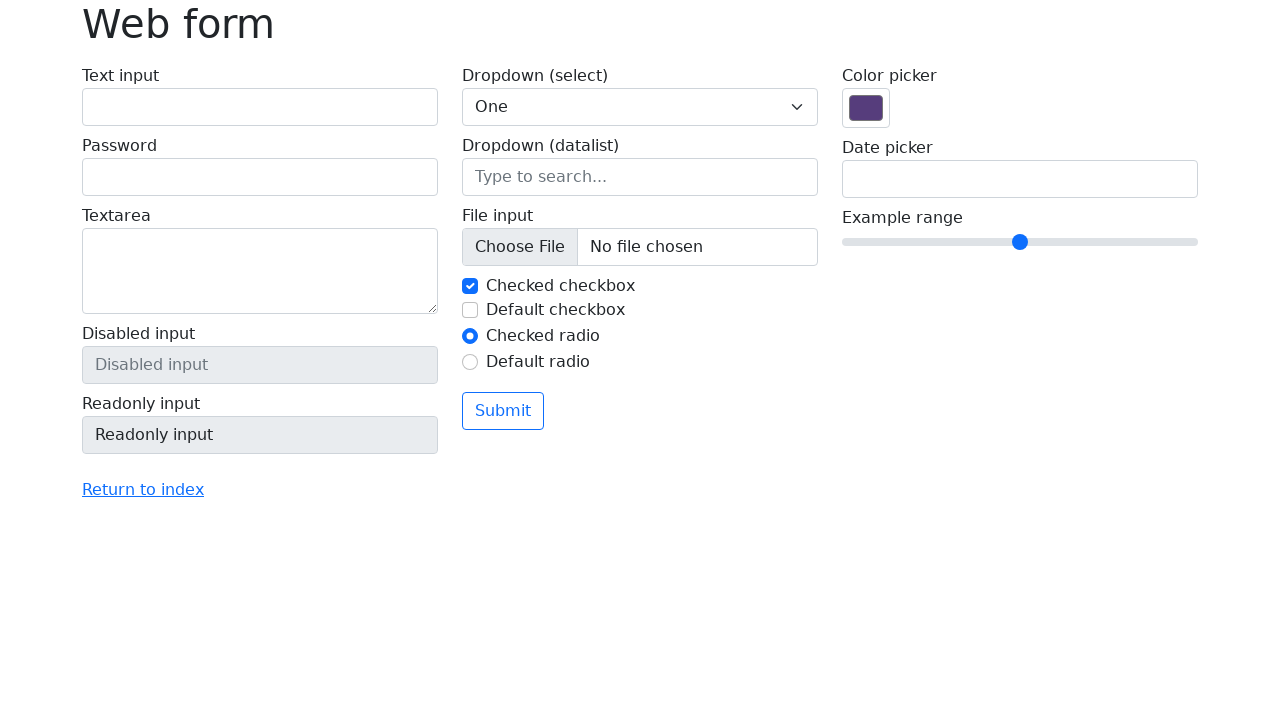

Selected option with value '3' from dropdown on .form-select
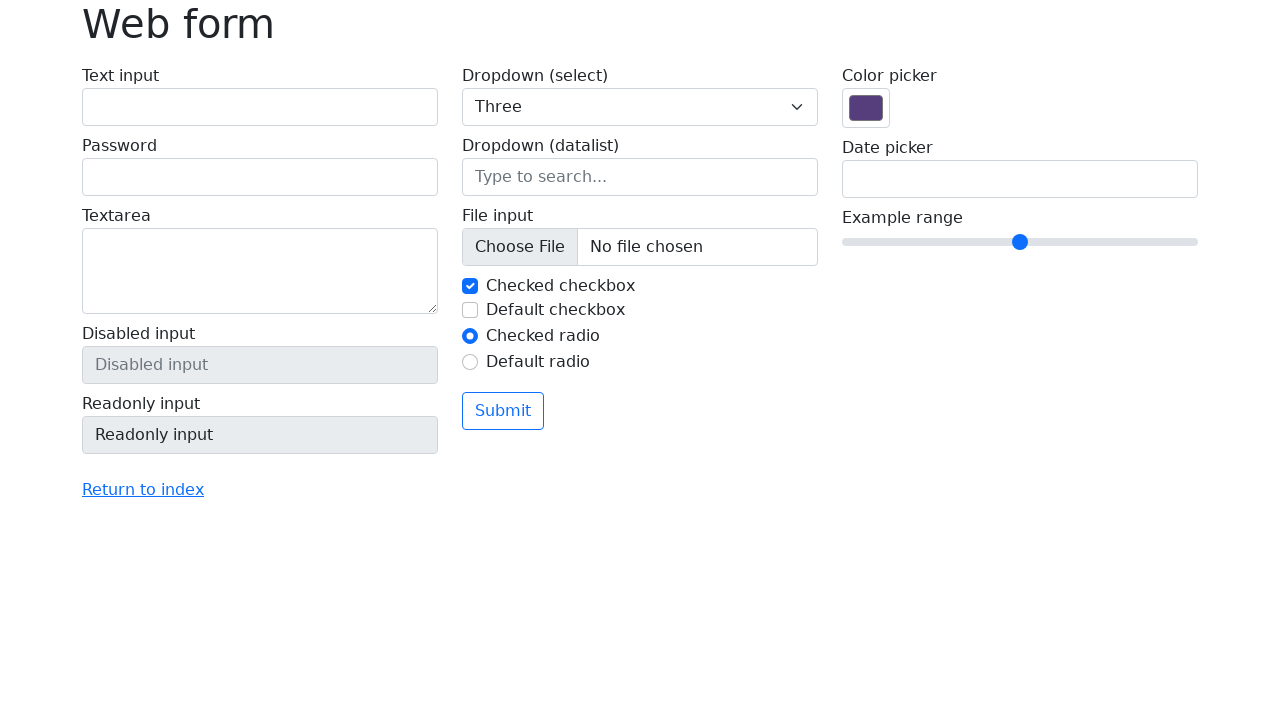

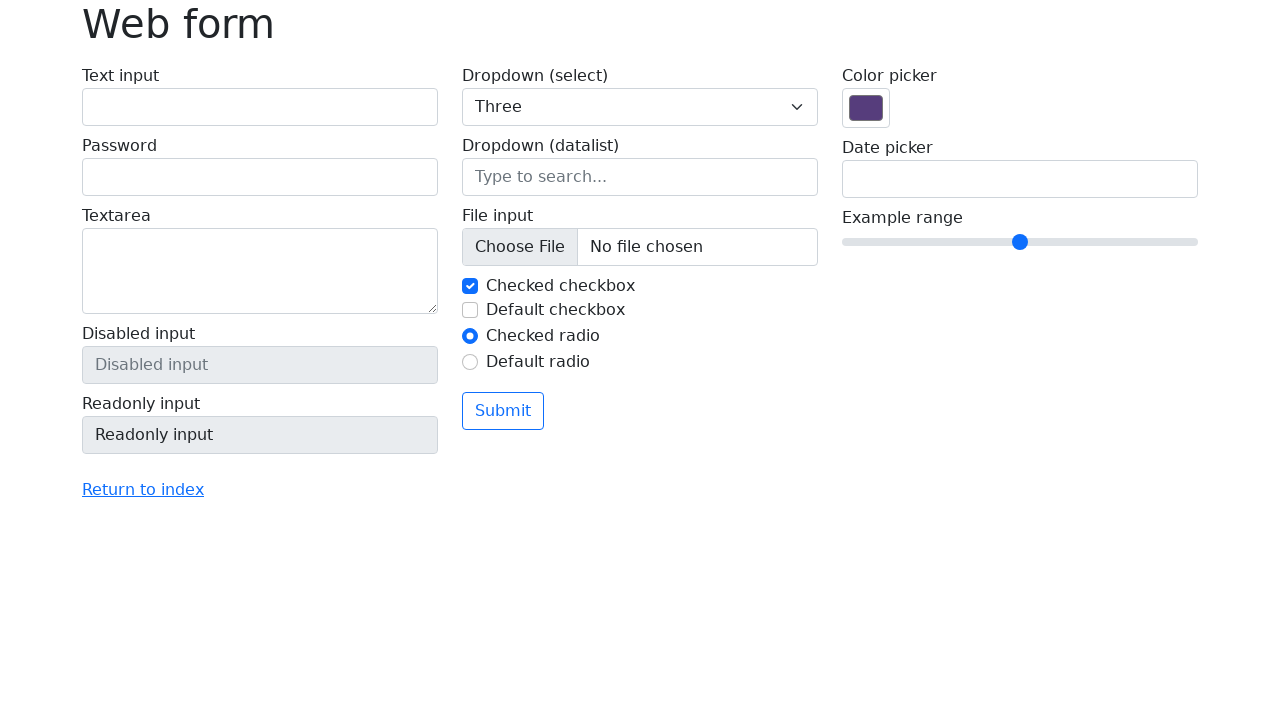